Tests that the page title is not "WRONG TITLE" (intentionally failing test)

Starting URL: http://www.swtestacademy.com

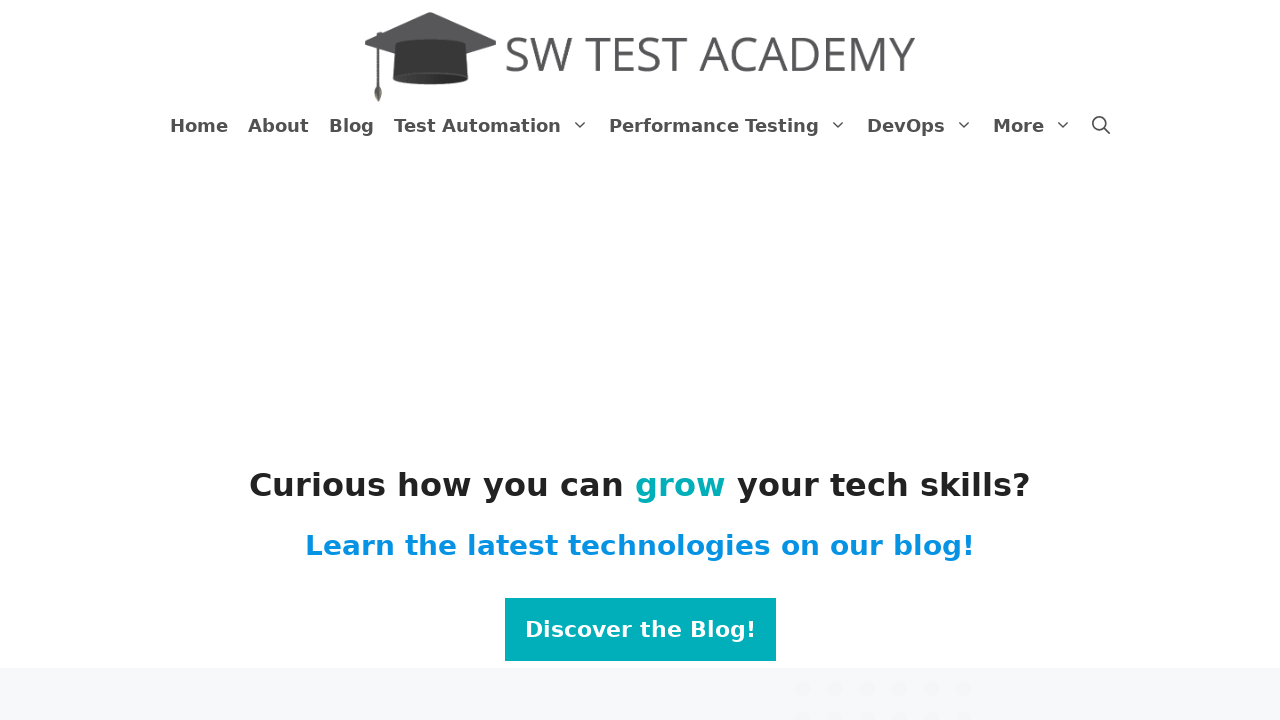

Navigated to http://www.swtestacademy.com
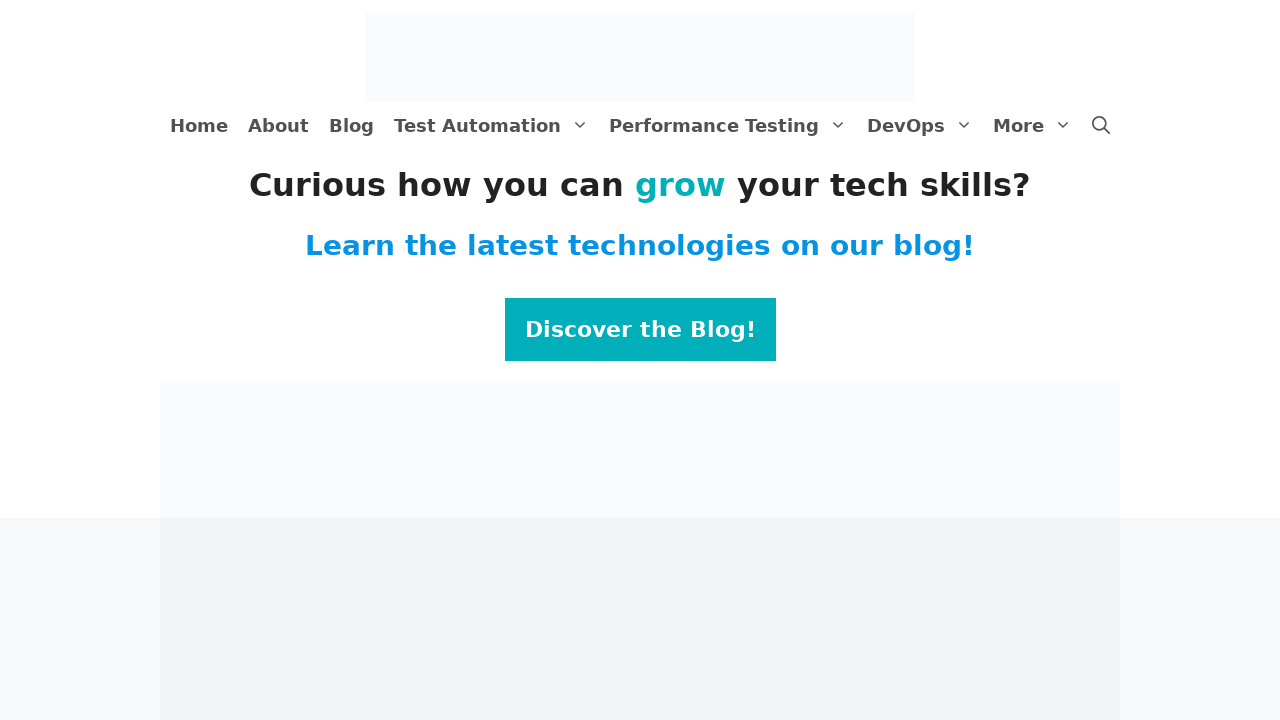

Asserted that page title is not 'WRONG TITLE'
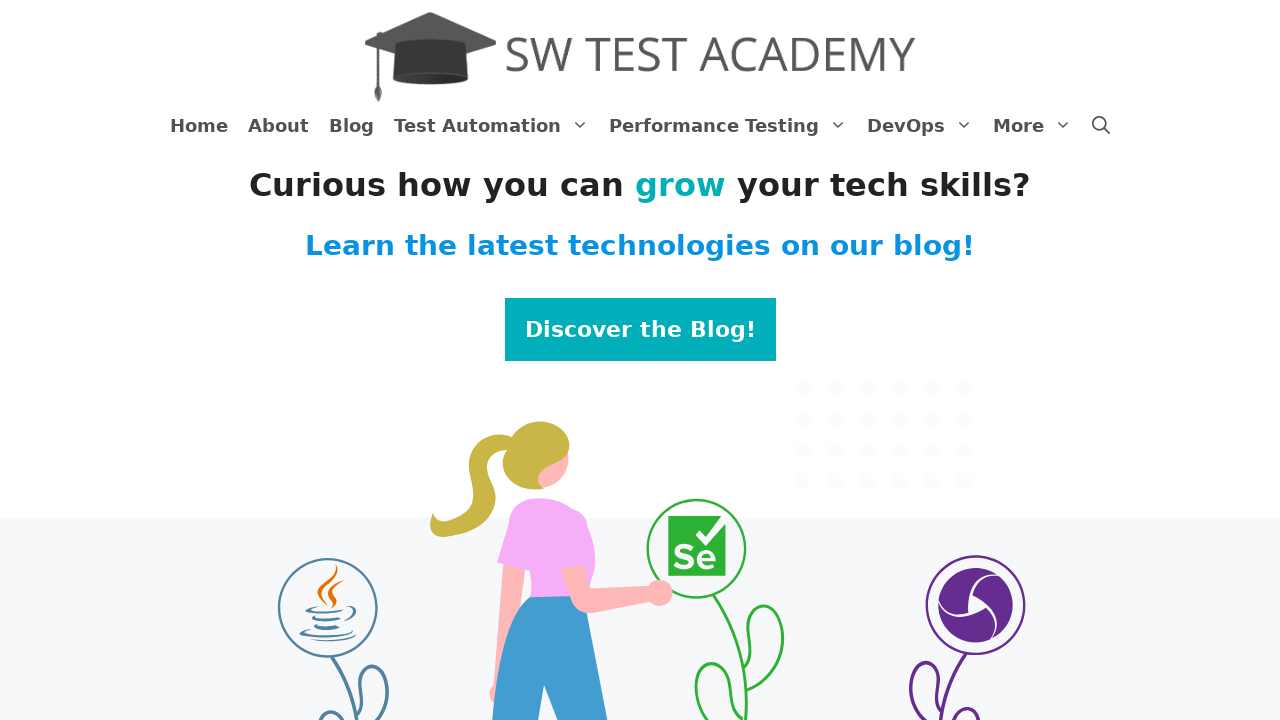

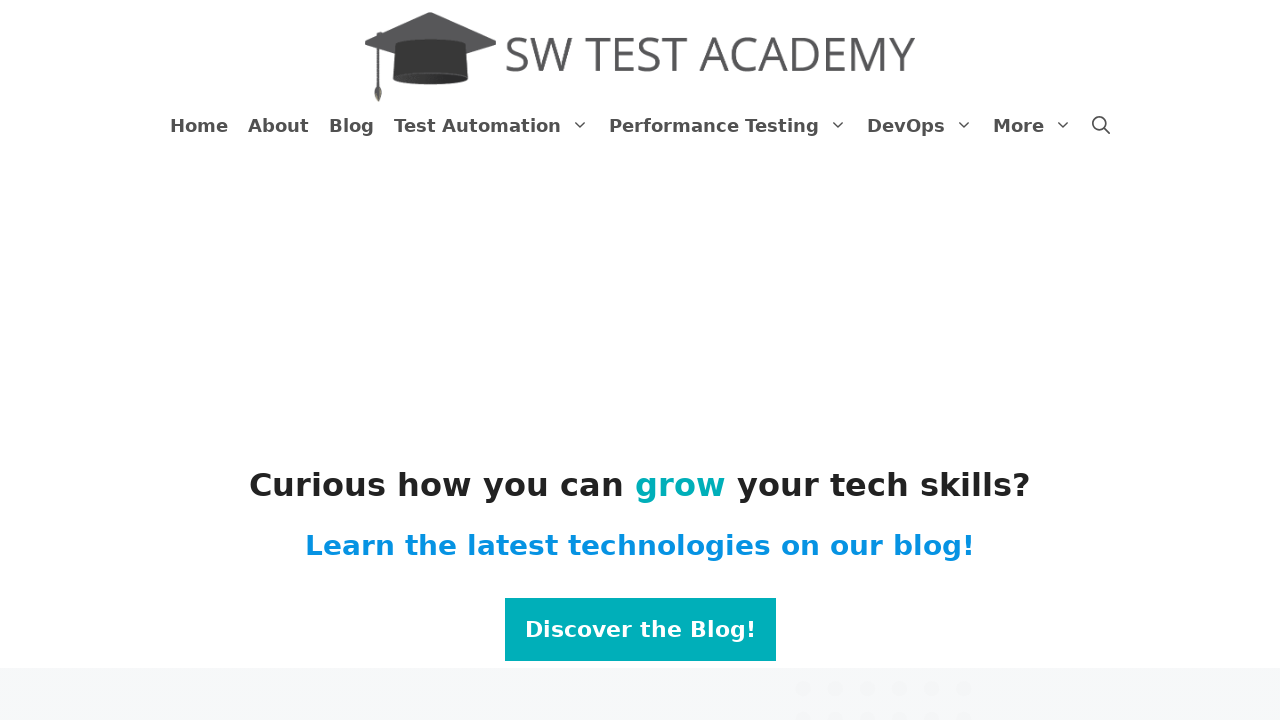